Tests navigation to the automation demo site by entering an email address and clicking the enter button to access the site

Starting URL: http://demo.automationtesting.in/

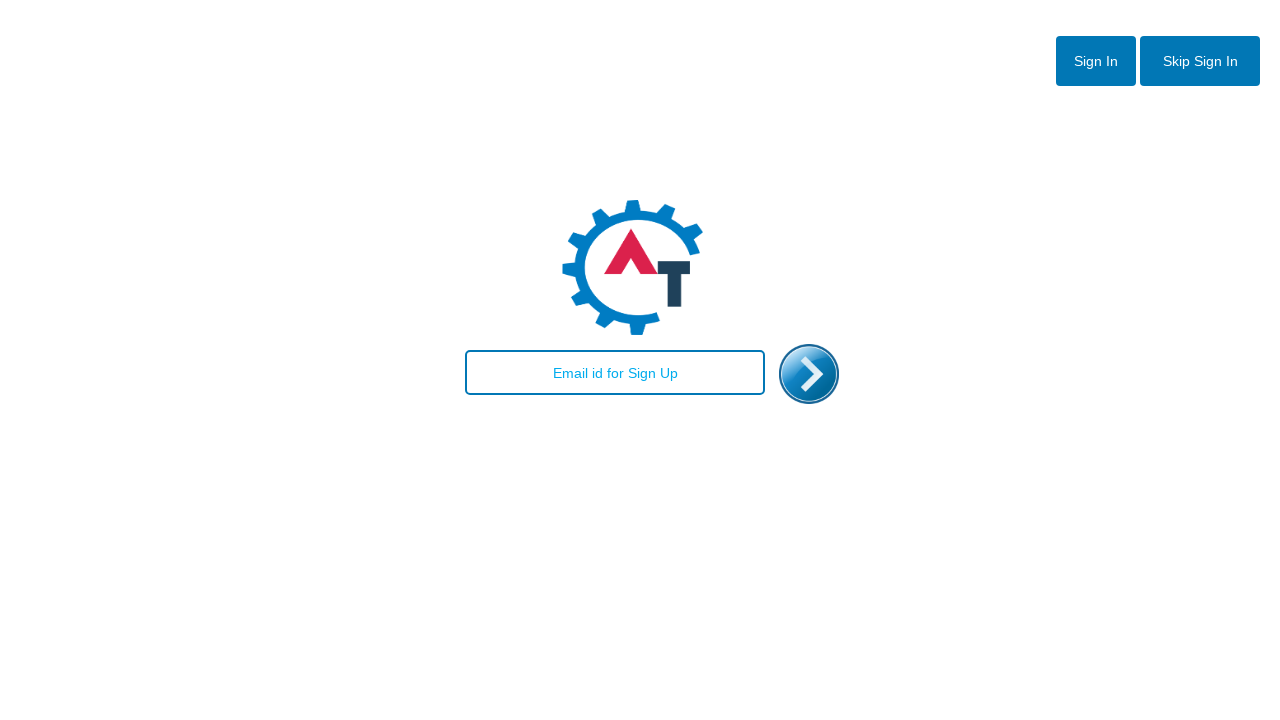

Entered email address 'testuser2024@gmail.com' in email field on input#email
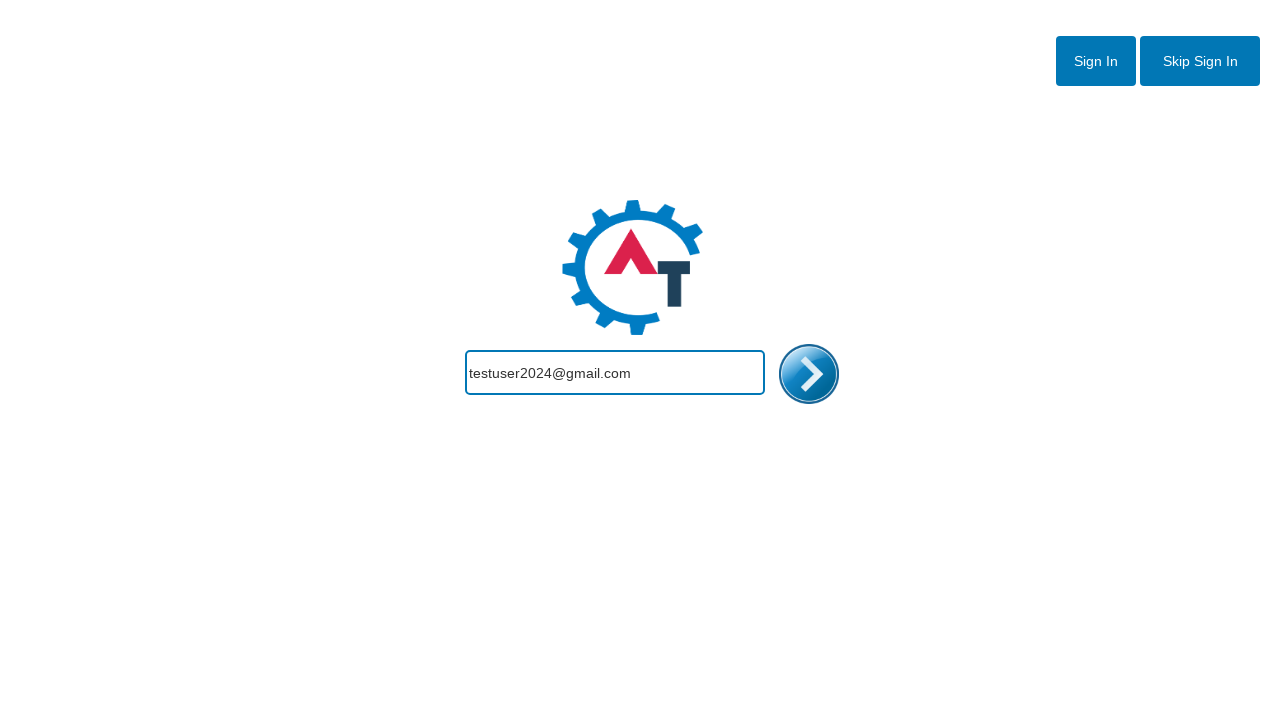

Clicked enter button to access automation demo site at (809, 374) on img#enterimg
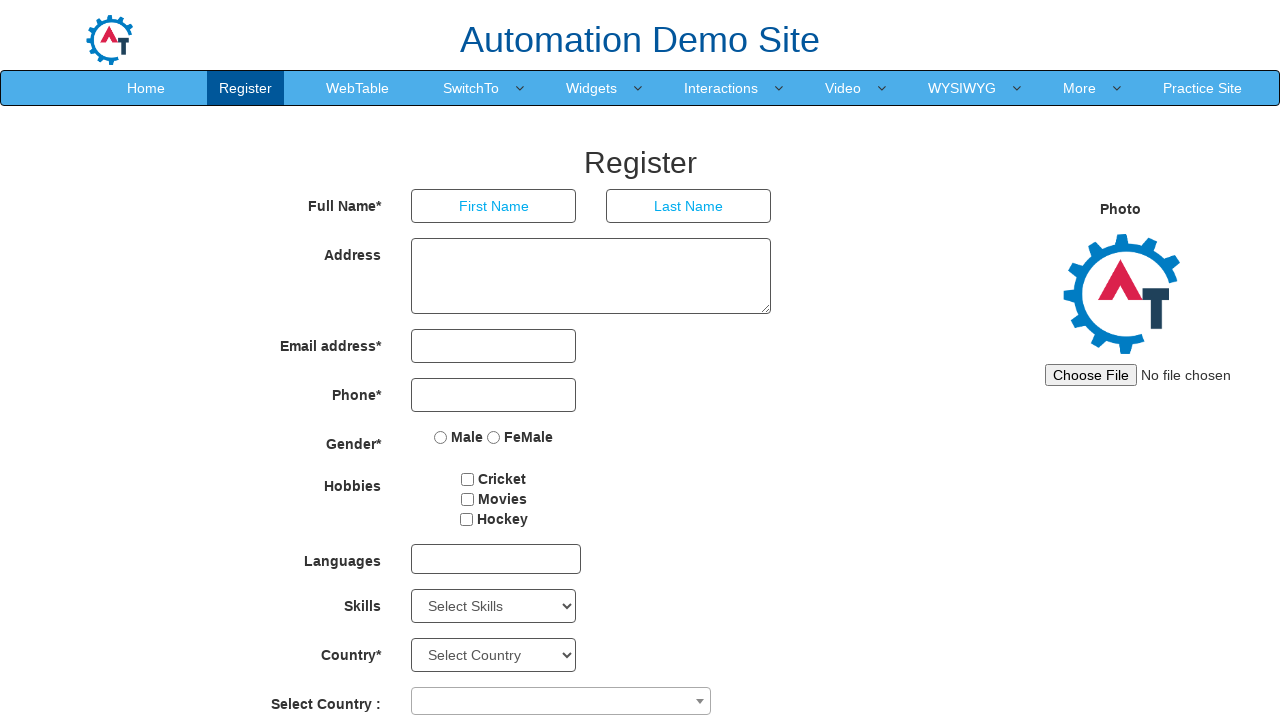

Page loaded successfully after clicking enter button
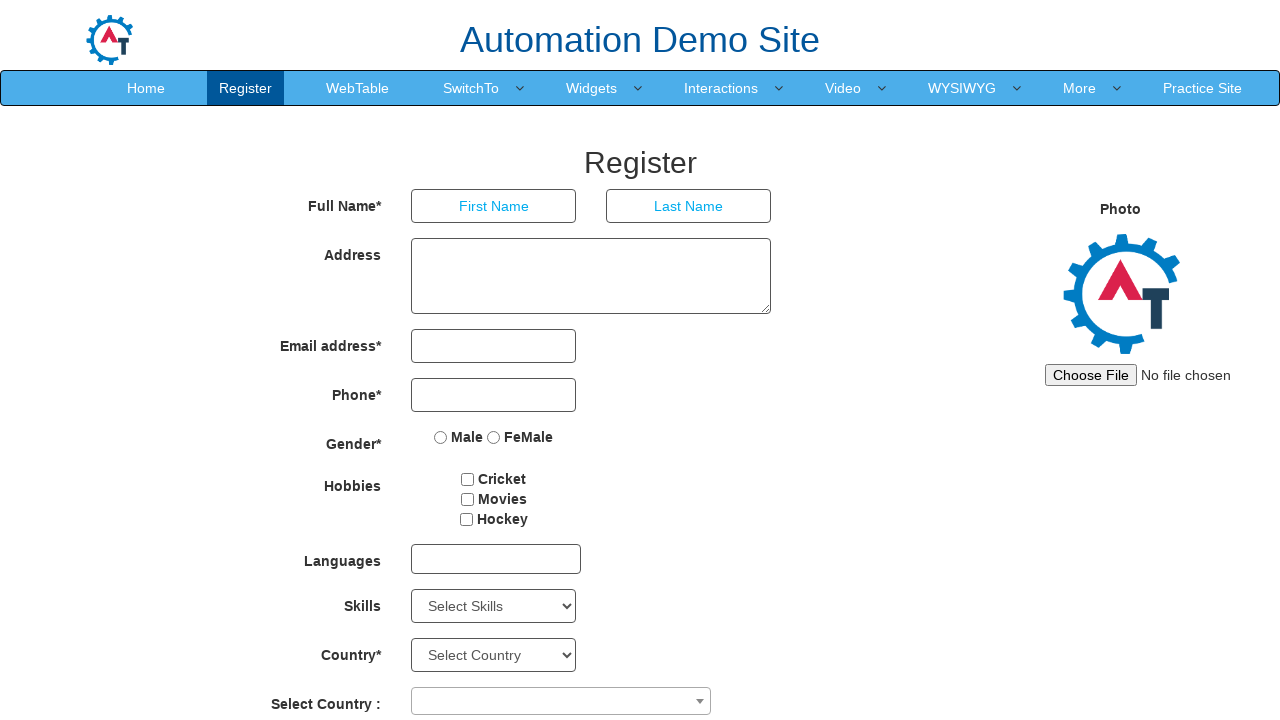

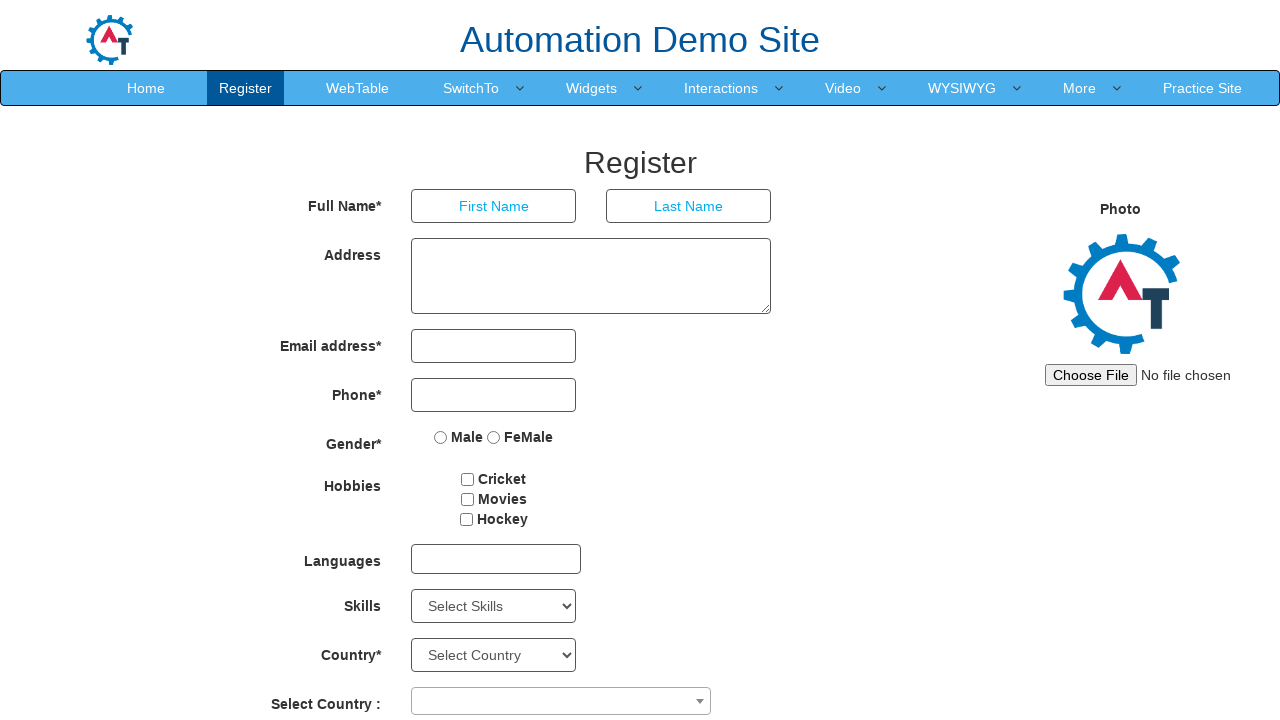